Tests JavaScript confirm dialog by clicking the second button, dismissing the confirm dialog, and verifying the result message does not contain "successfully".

Starting URL: https://the-internet.herokuapp.com/javascript_alerts

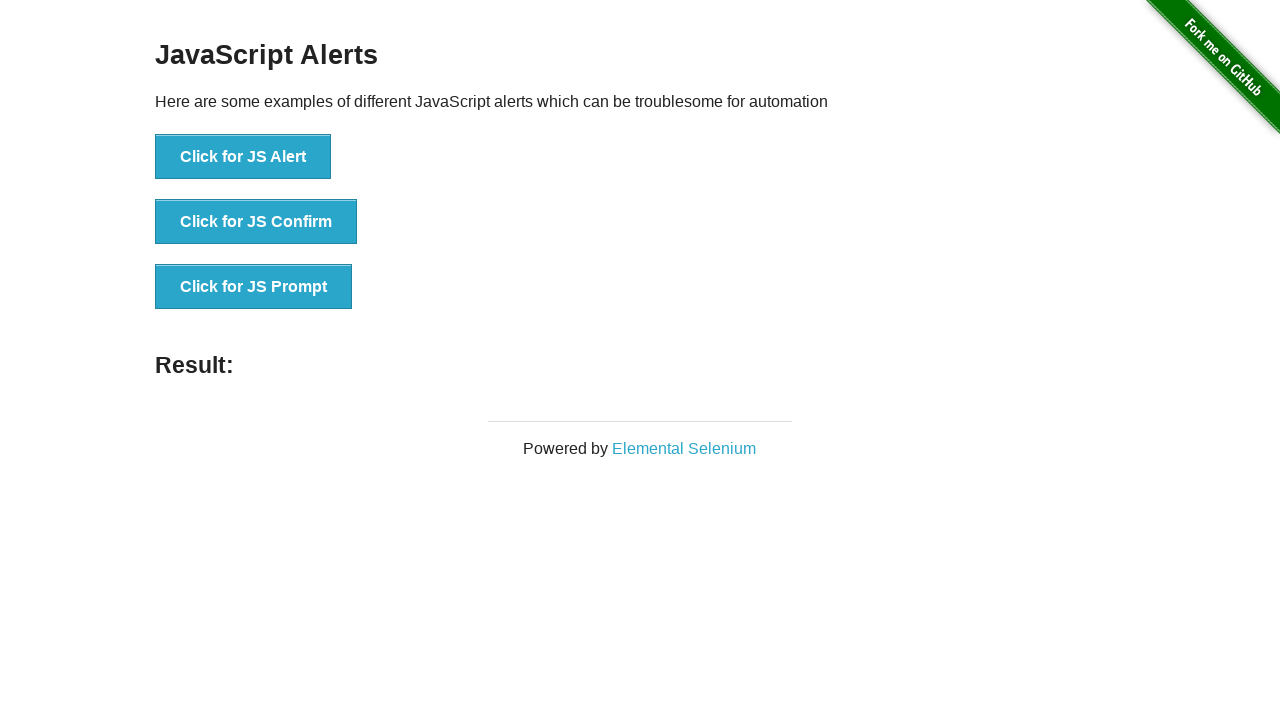

Set up dialog handler to dismiss confirm dialog
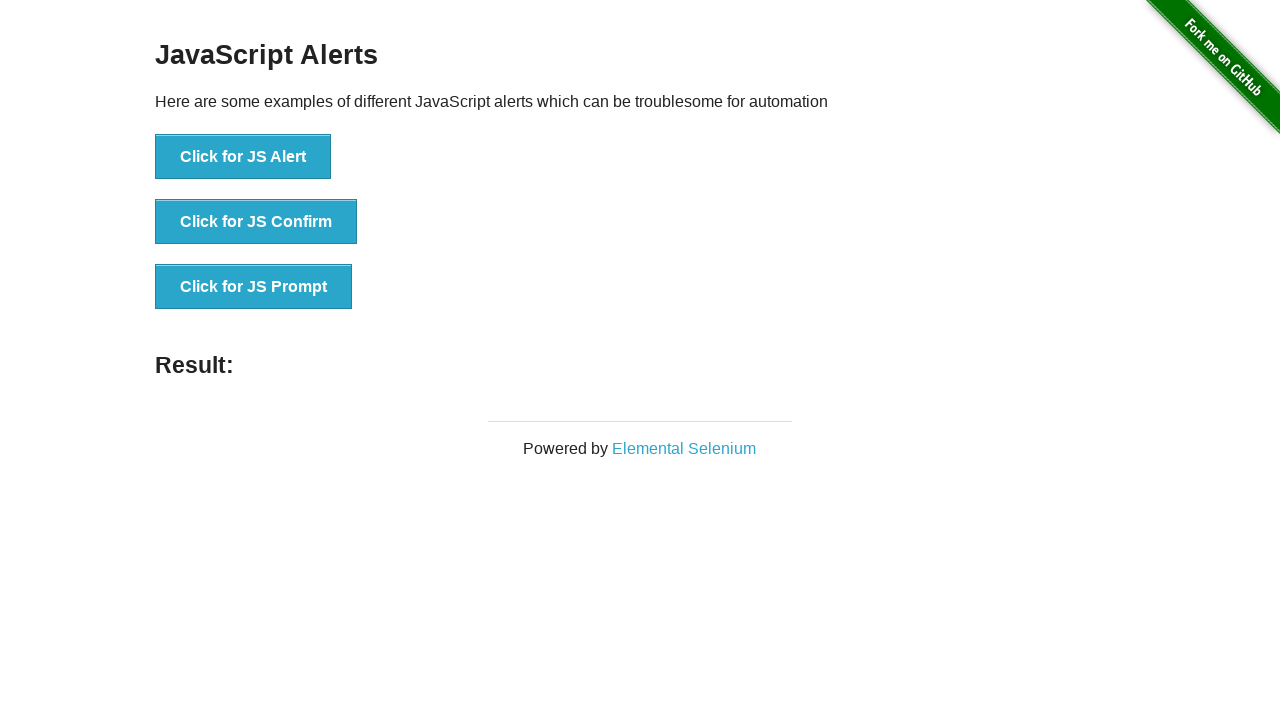

Clicked the JS Confirm button at (256, 222) on xpath=//button[@onclick='jsConfirm()']
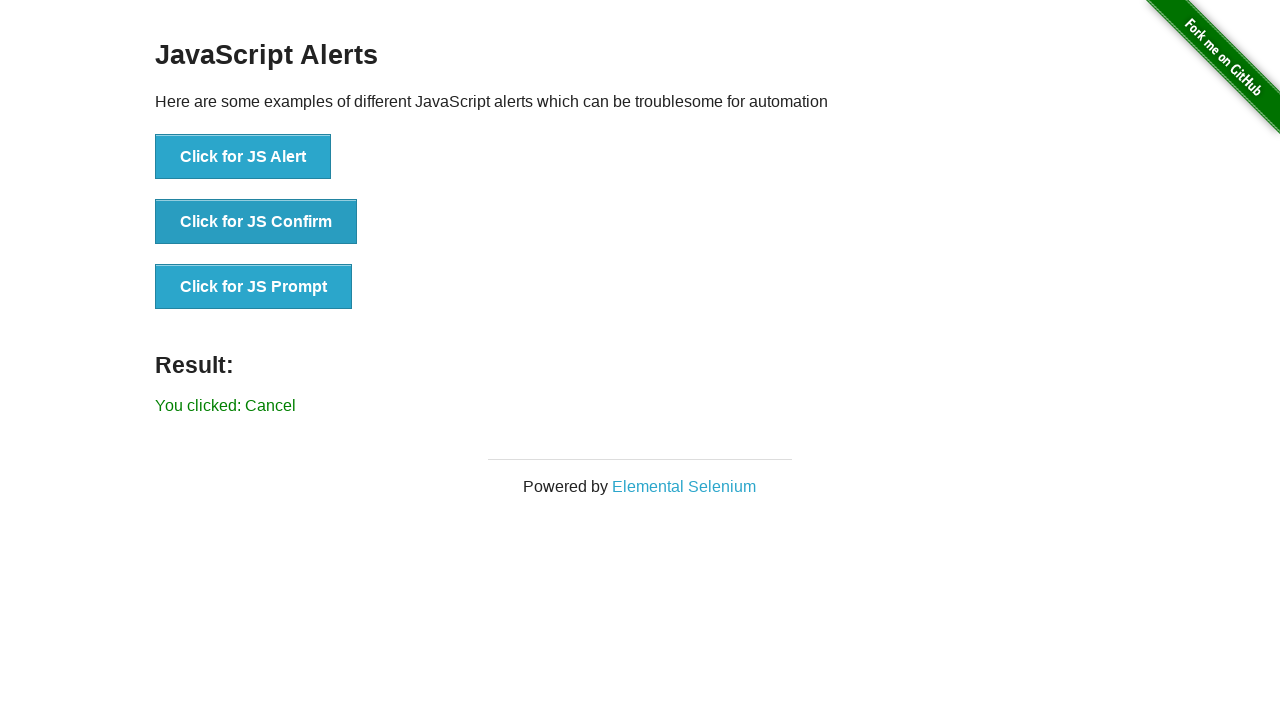

Waited for result message to appear
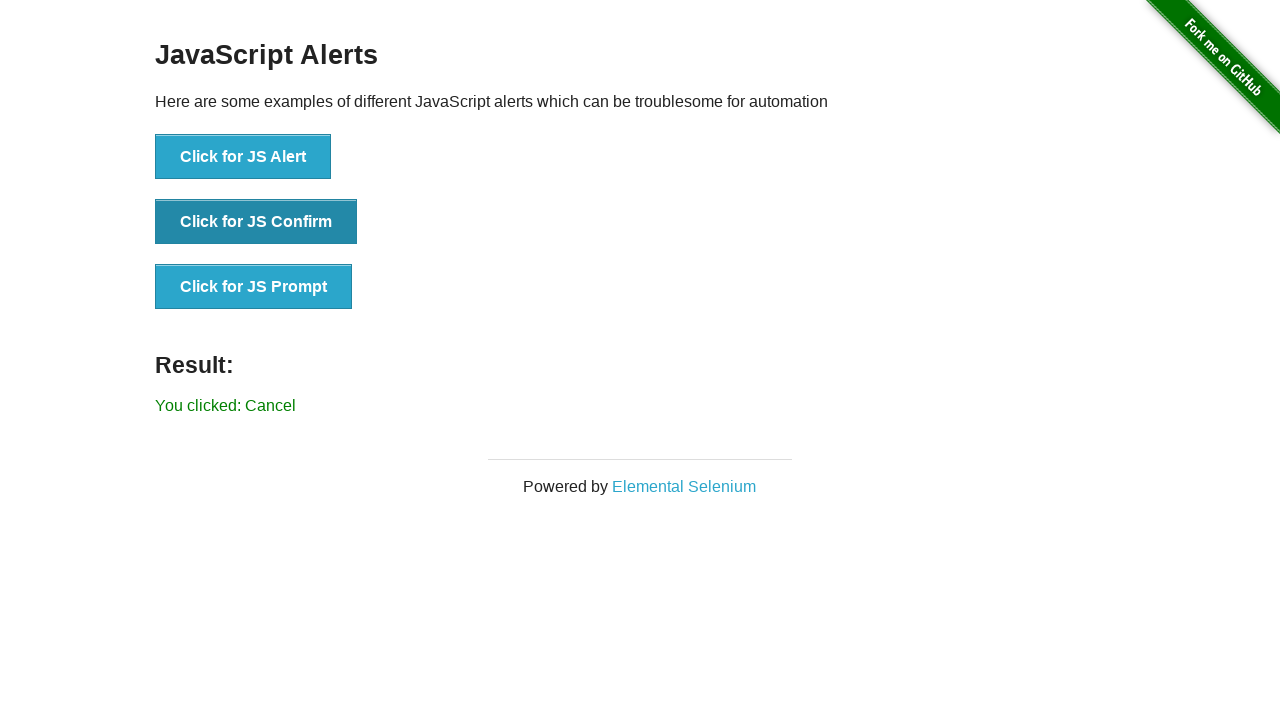

Retrieved result message text
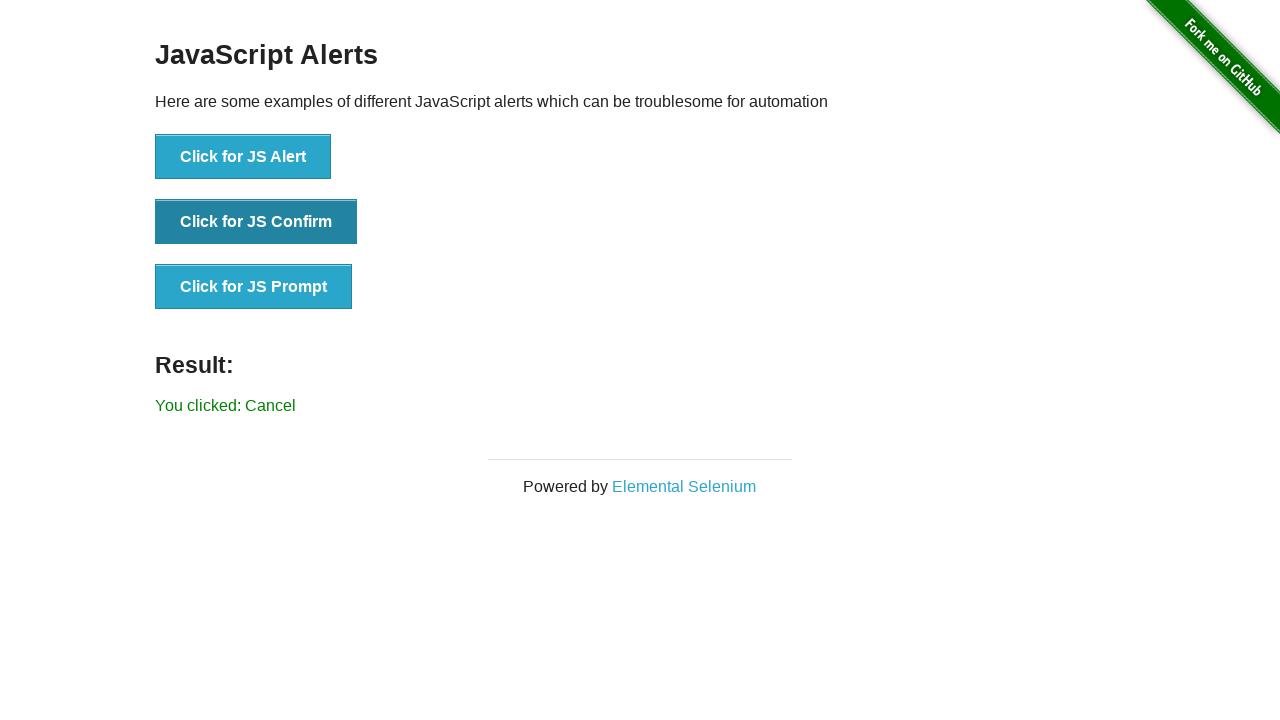

Verified result message does not contain 'Succesfully' - confirm dialog was successfully dismissed
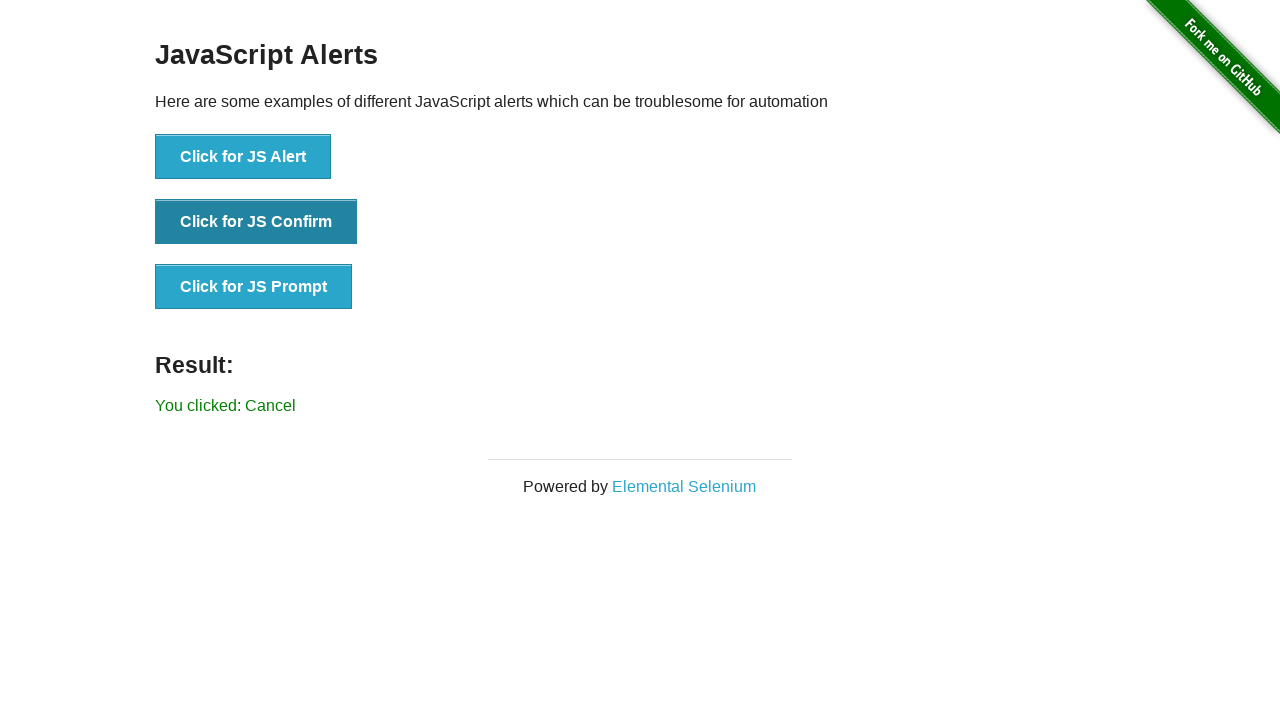

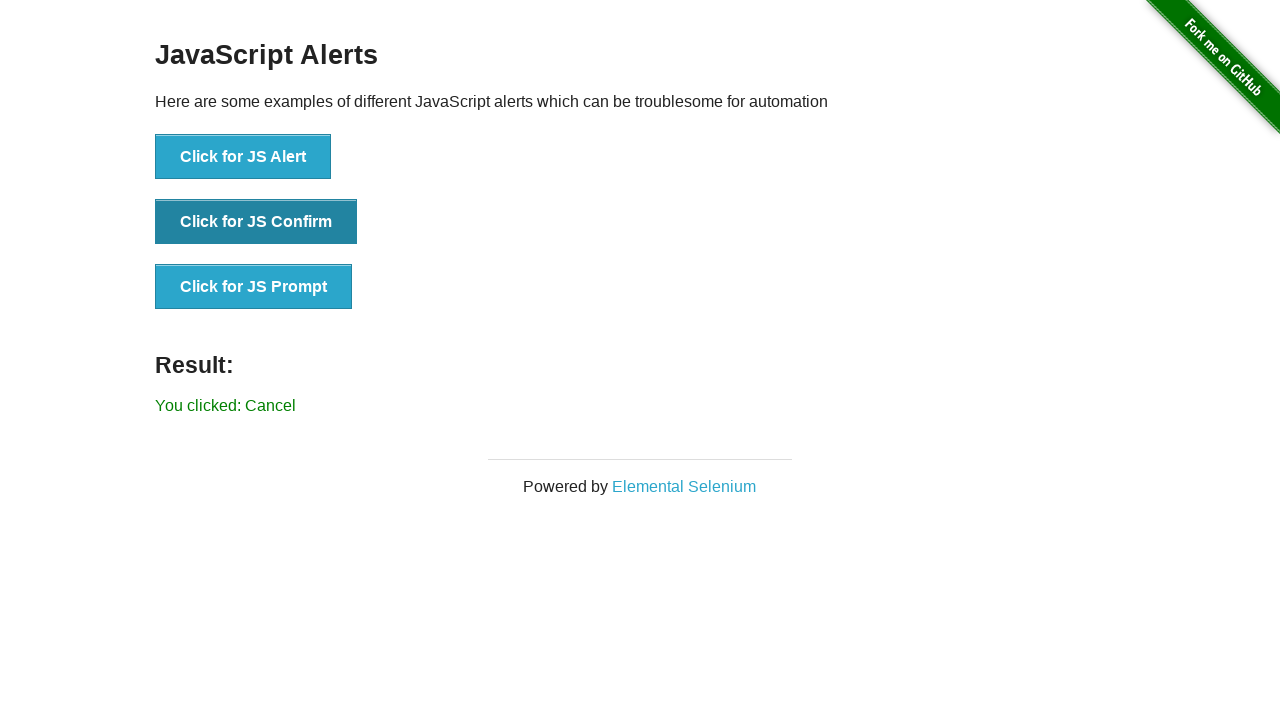